Tests context menu functionality by right-clicking on a designated area and handling the alert

Starting URL: https://the-internet.herokuapp.com/

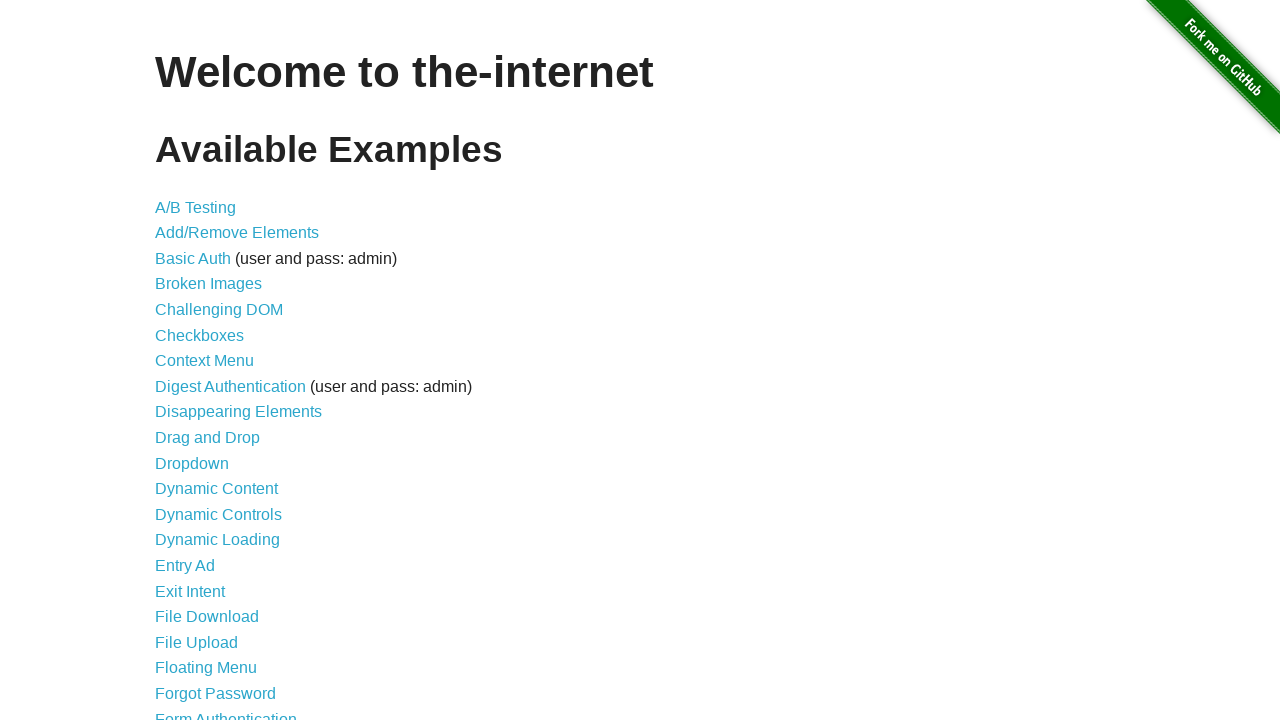

Clicked on Context Menu link at (204, 361) on a:has-text('Context Menu')
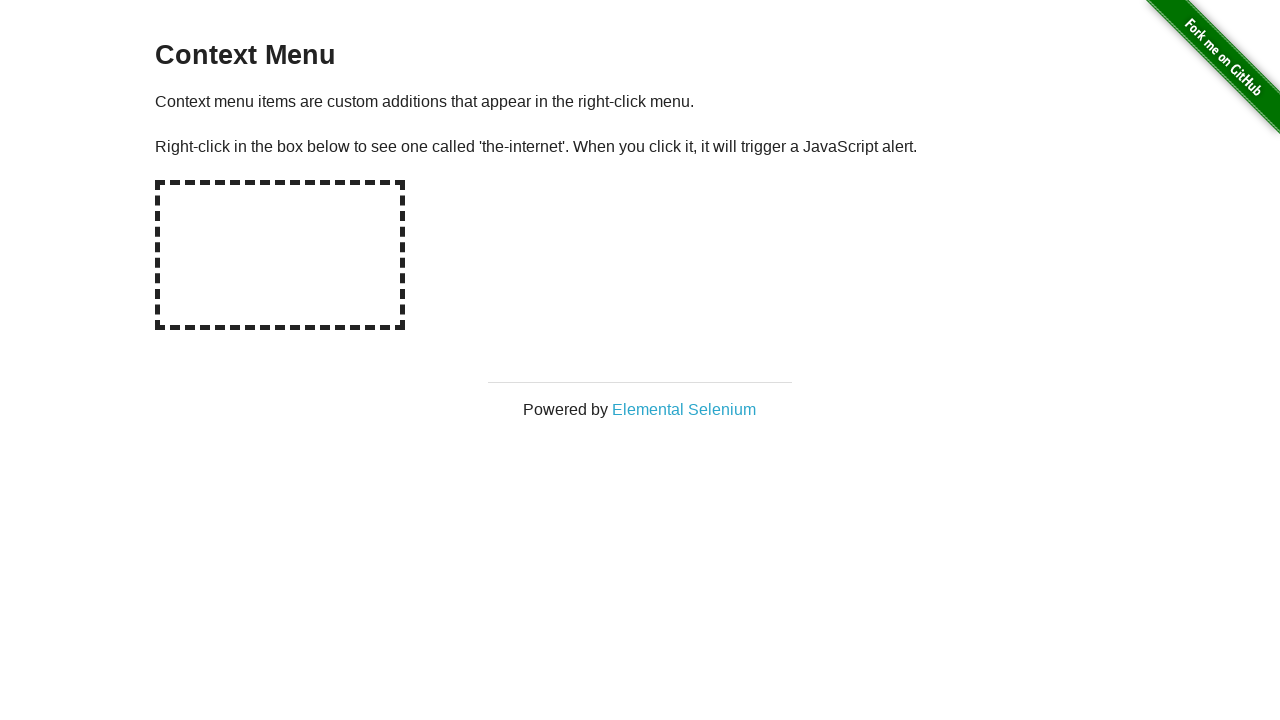

Right-clicked on the hot spot area at (280, 255) on #hot-spot
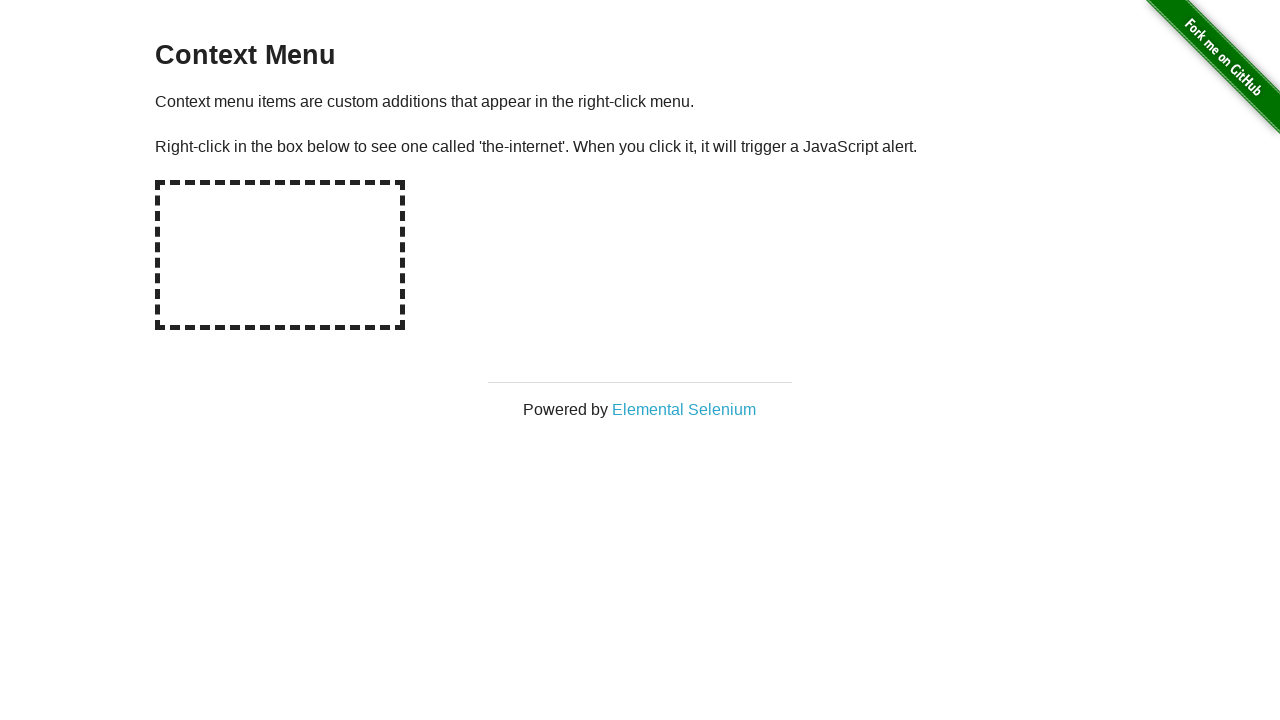

Set up dialog handler to accept alerts
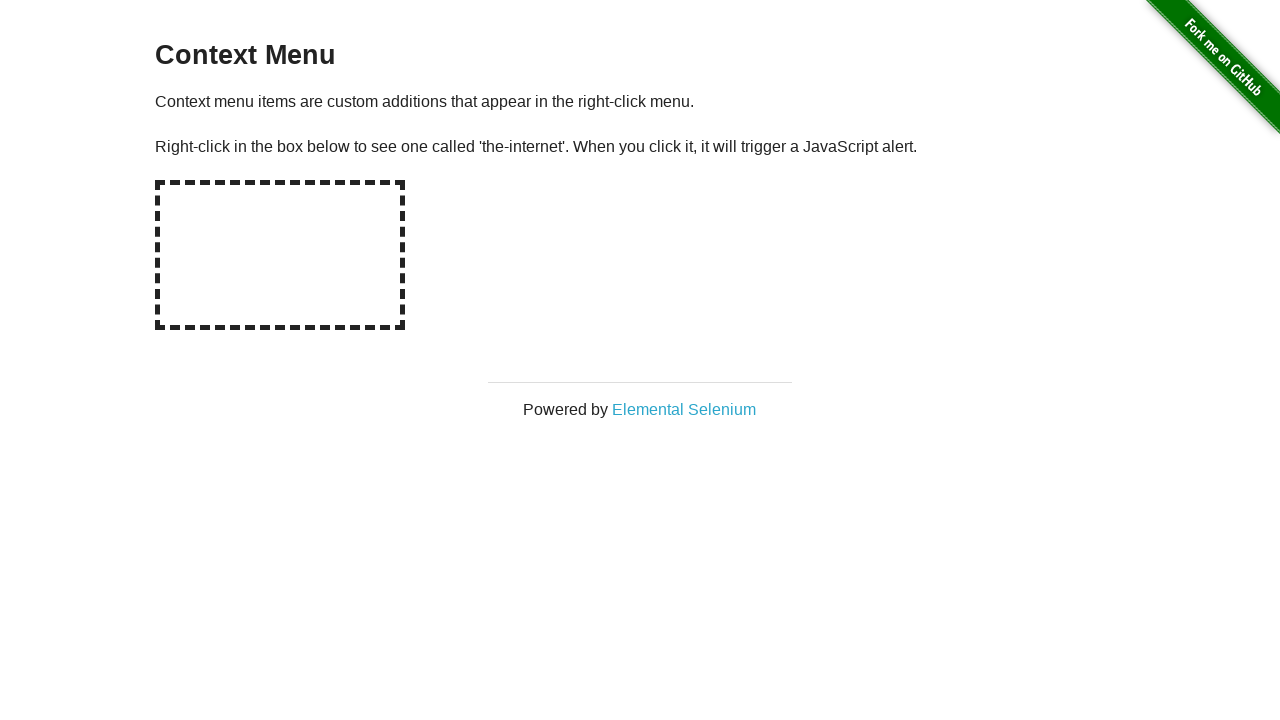

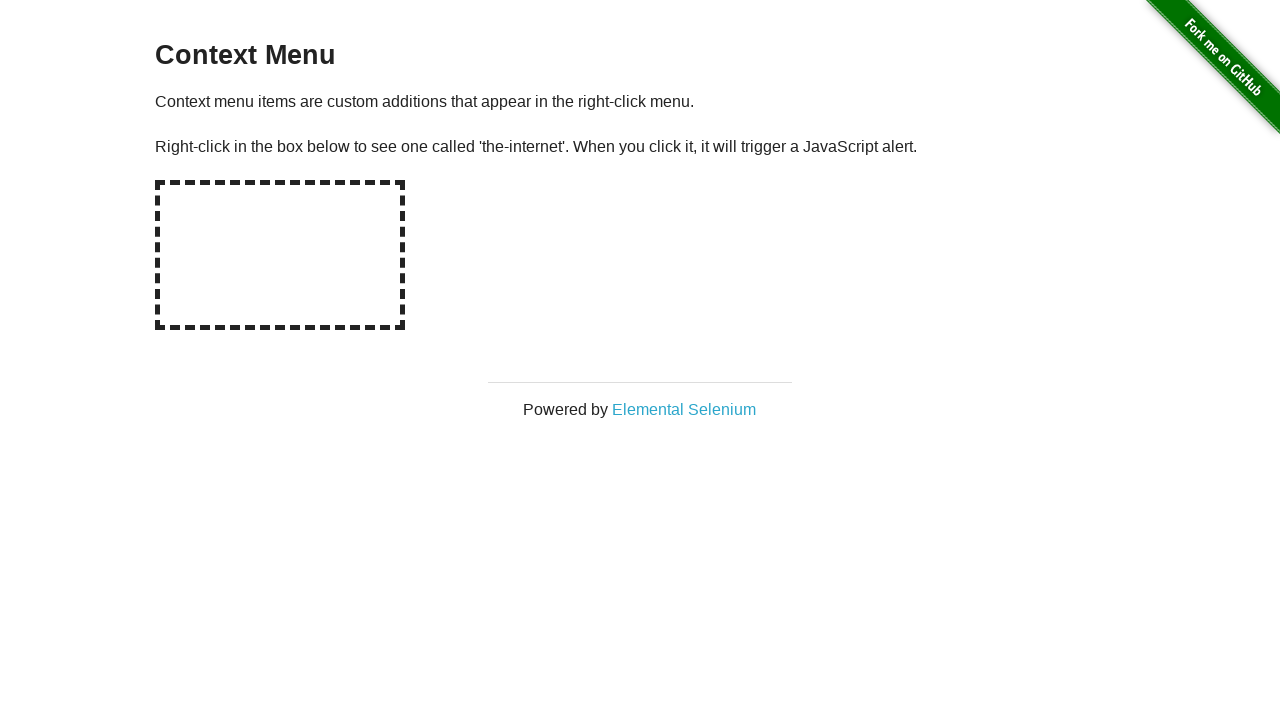